Tests viewing news articles filtered by "Fun" topic by clicking the category dropdown and selecting the topic, then verifying the category appears in results

Starting URL: https://greenforest.com.ua/

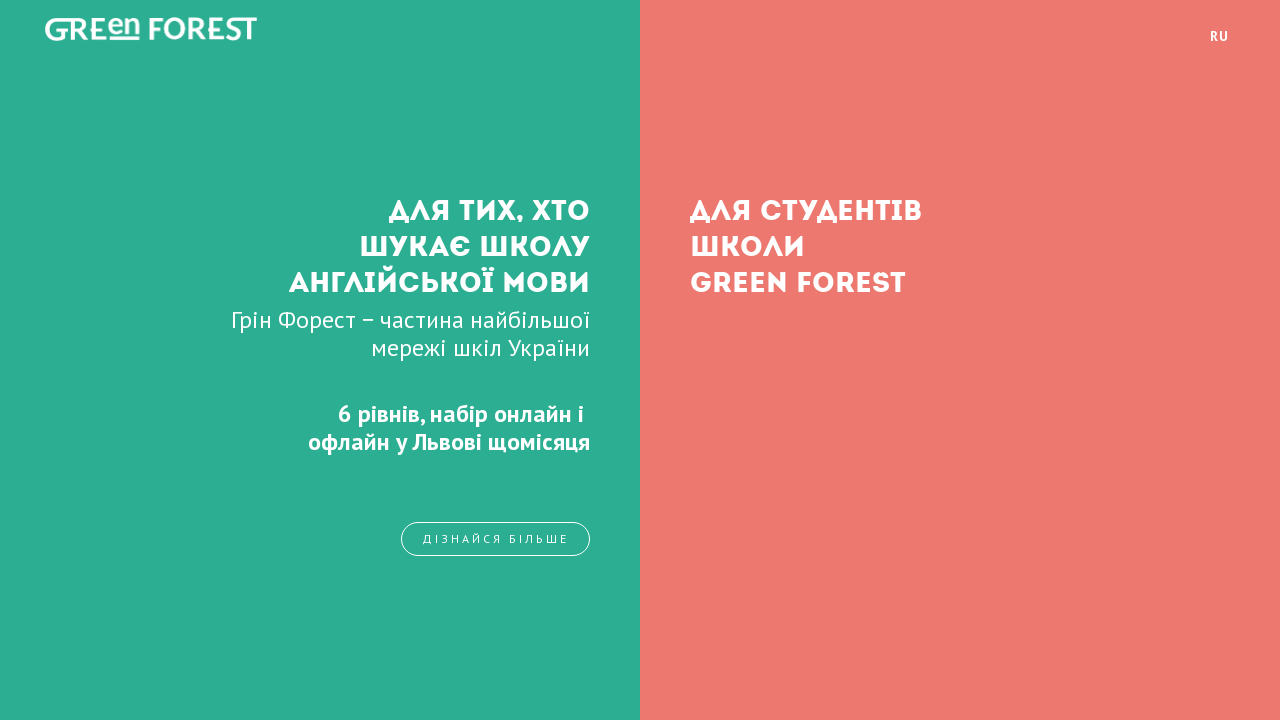

Clicked the right section link at (960, 360) on .right a
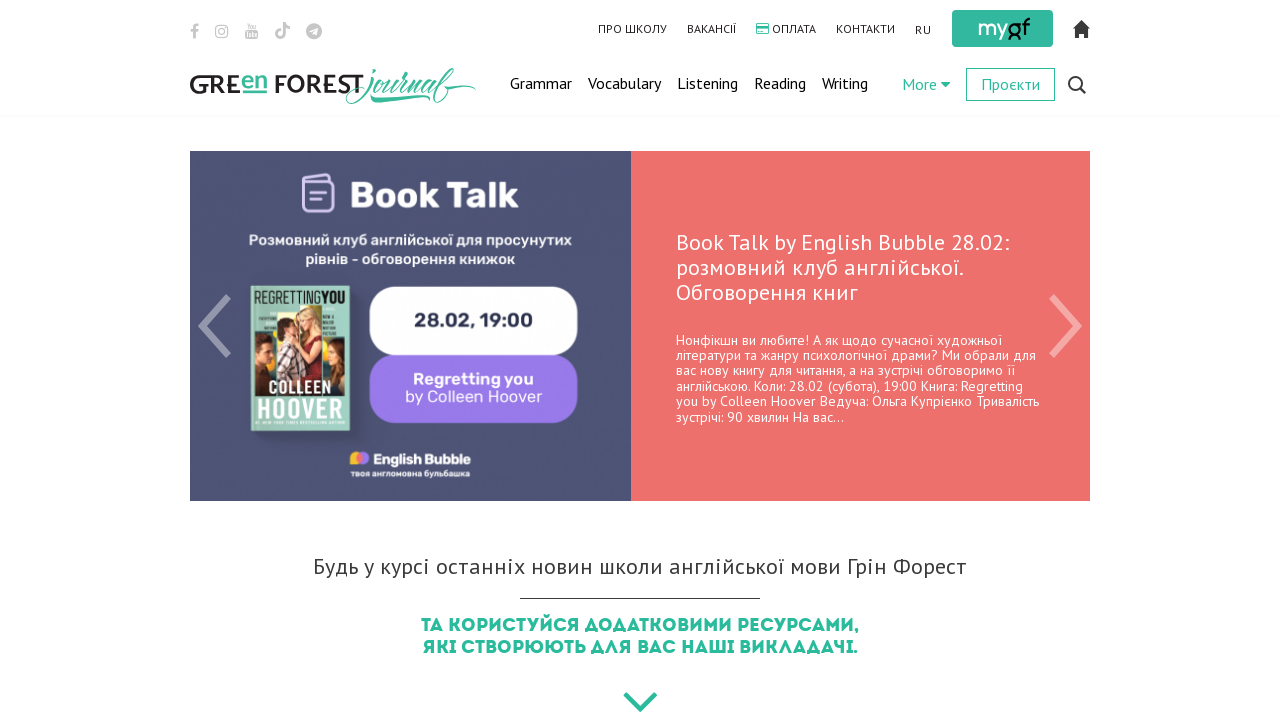

Waited 1000ms for page to load
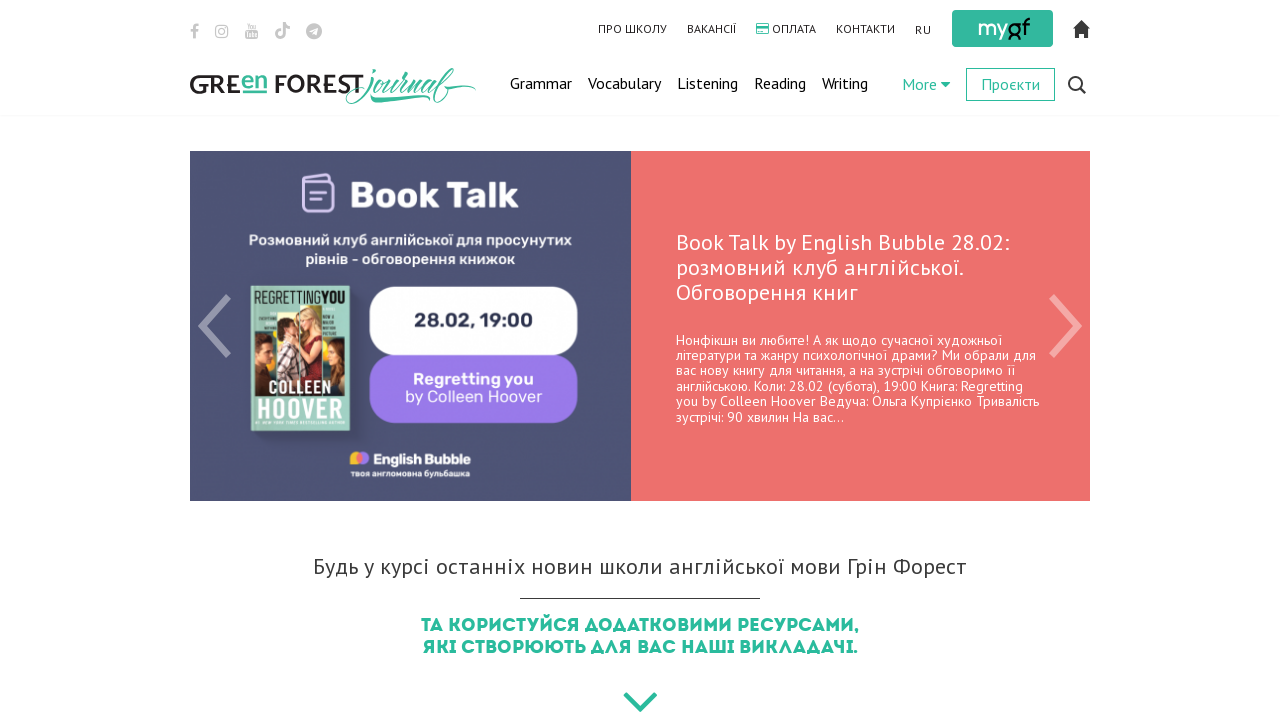

Clicked the category dropdown caret to open categories at (946, 84) on .fa-caret-down
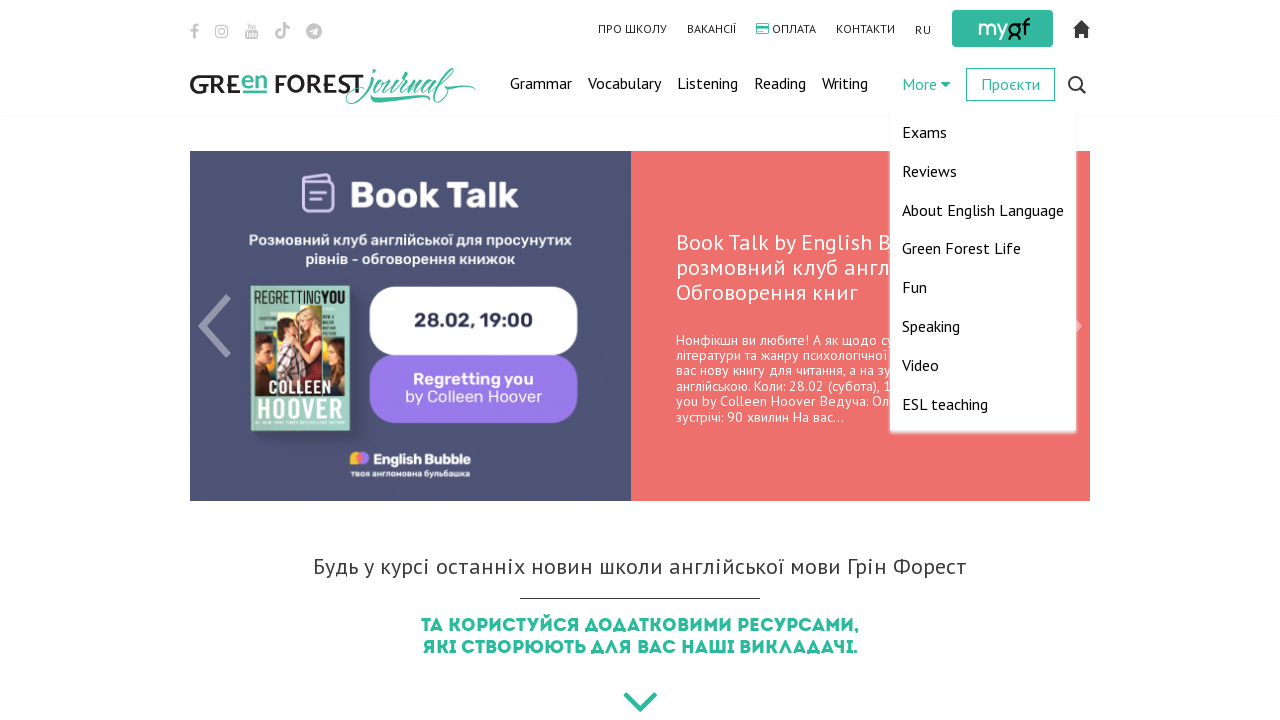

Waited 1000ms for dropdown to open
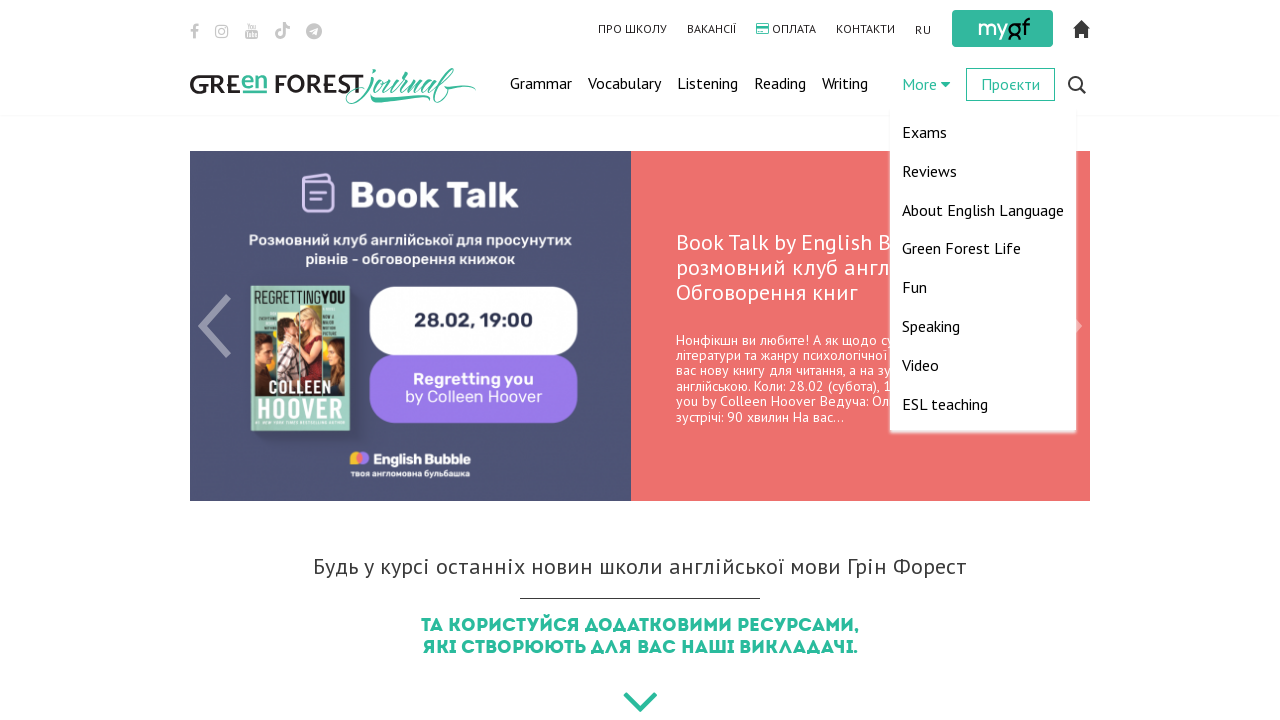

Selected 'Fun' topic from the category dropdown at (914, 287) on xpath=//ul[@class='categories']//a[text()='Fun']
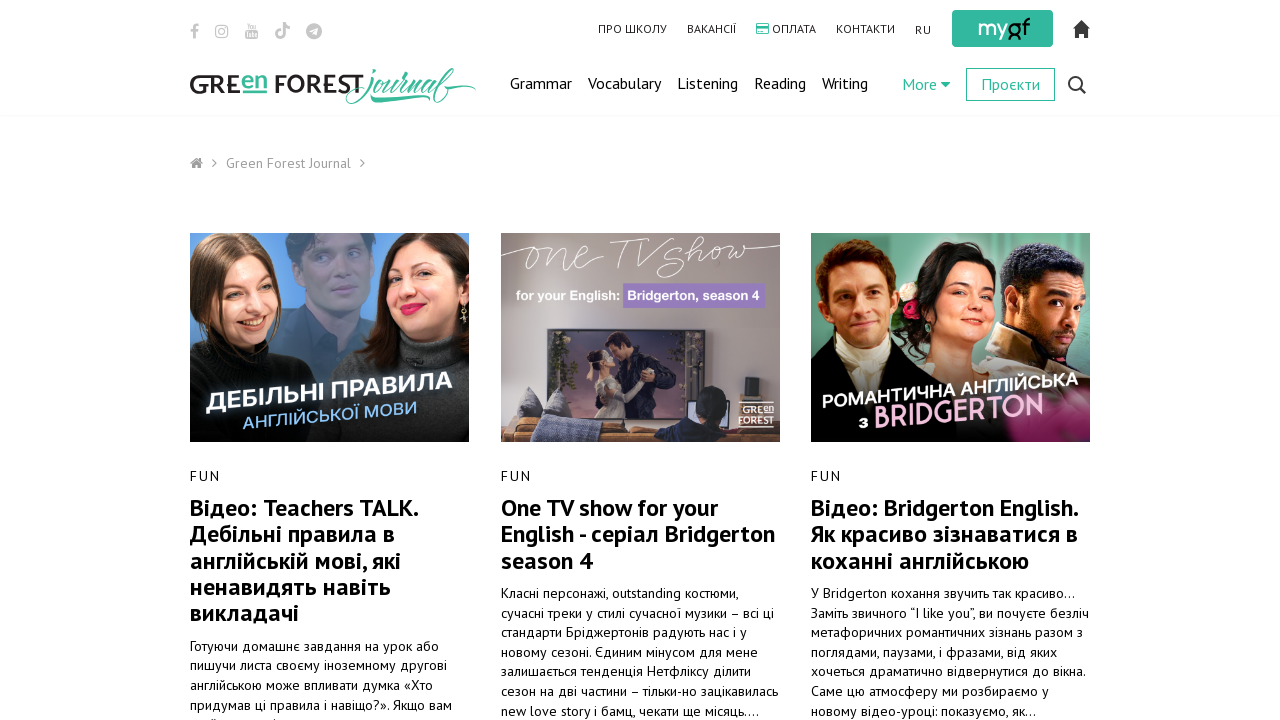

Verified that article blocks with categories loaded
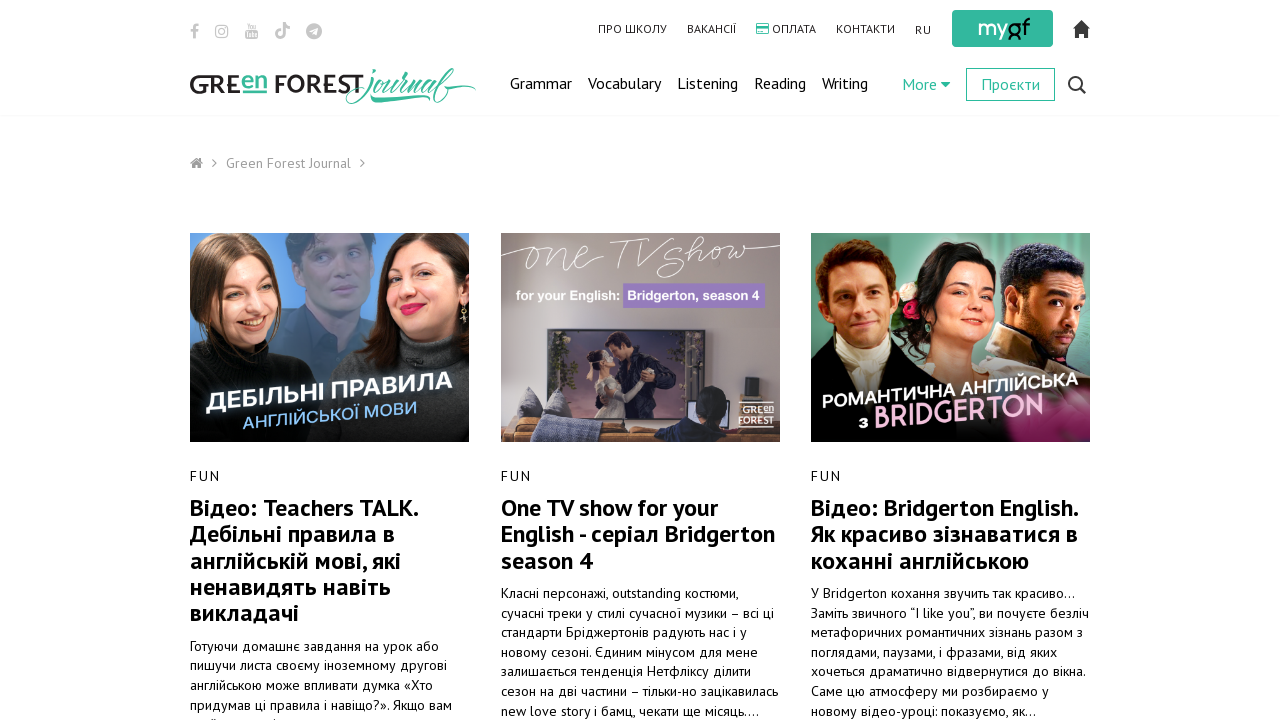

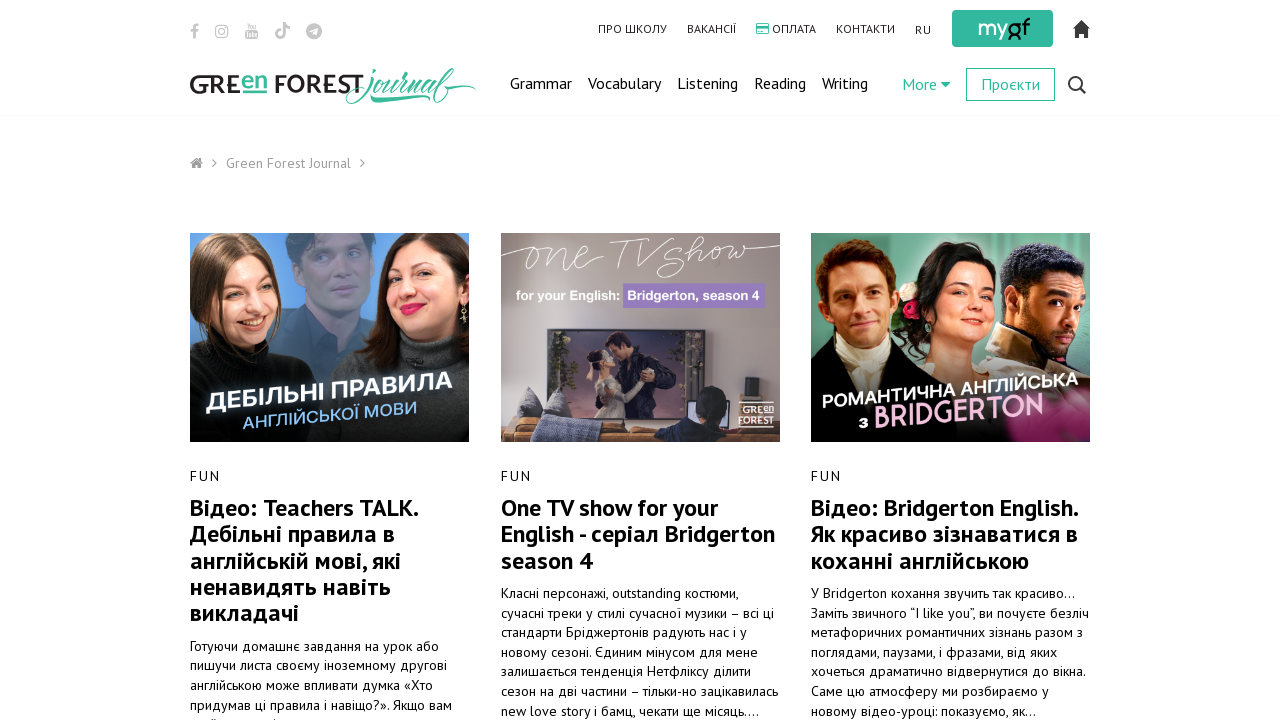